Tests autocomplete functionality by typing a partial country name and selecting a matching option from the dropdown suggestions

Starting URL: https://rahulshettyacademy.com/AutomationPractice/

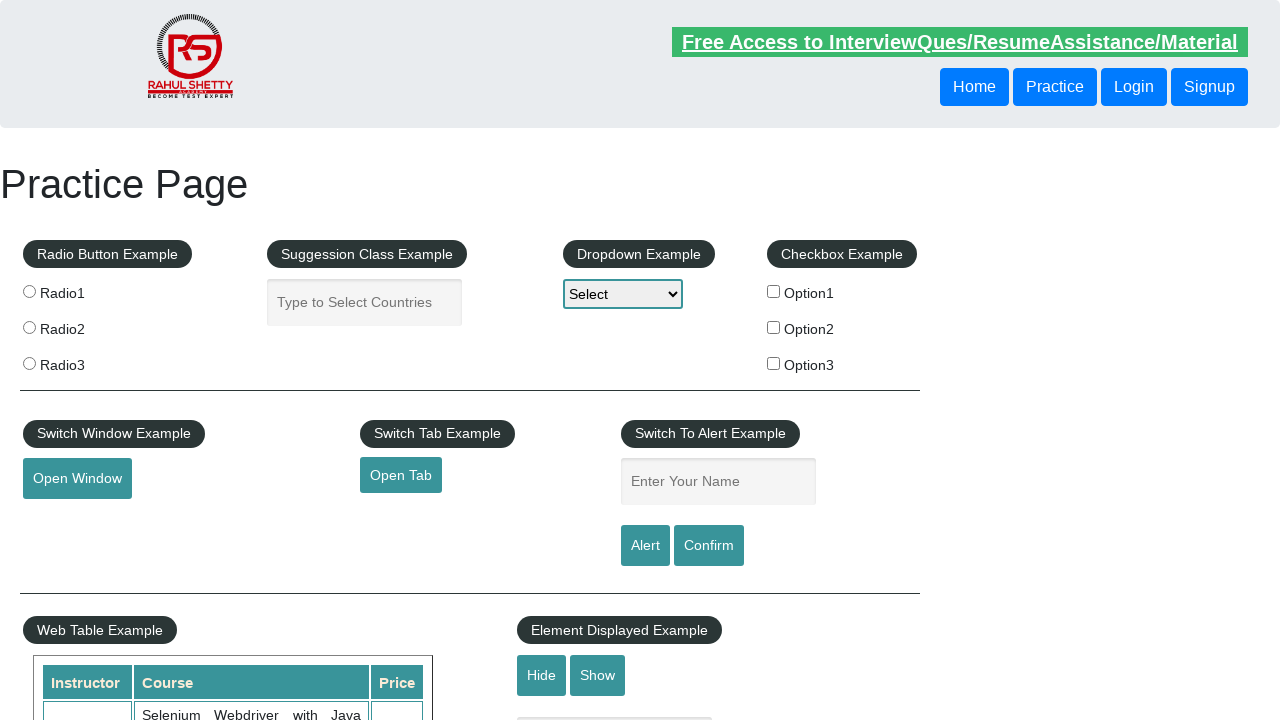

Typed 'ind' into the autocomplete field on #autocomplete
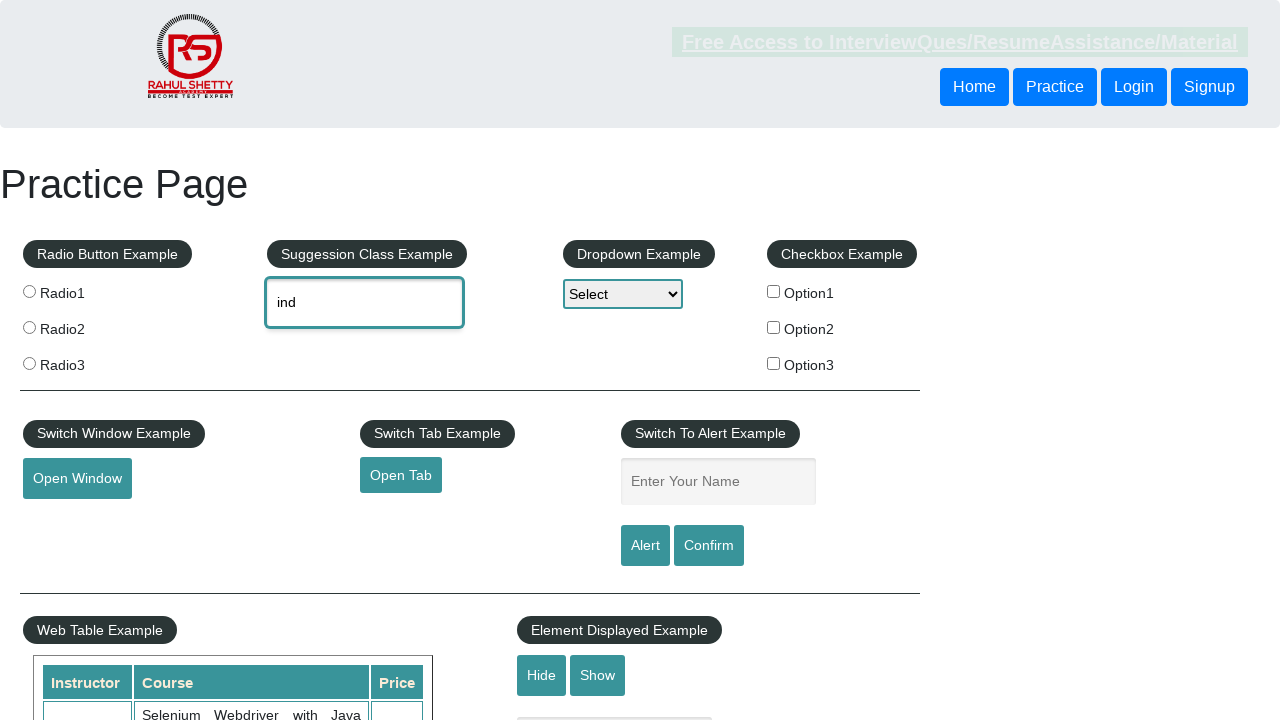

Autocomplete suggestions dropdown appeared
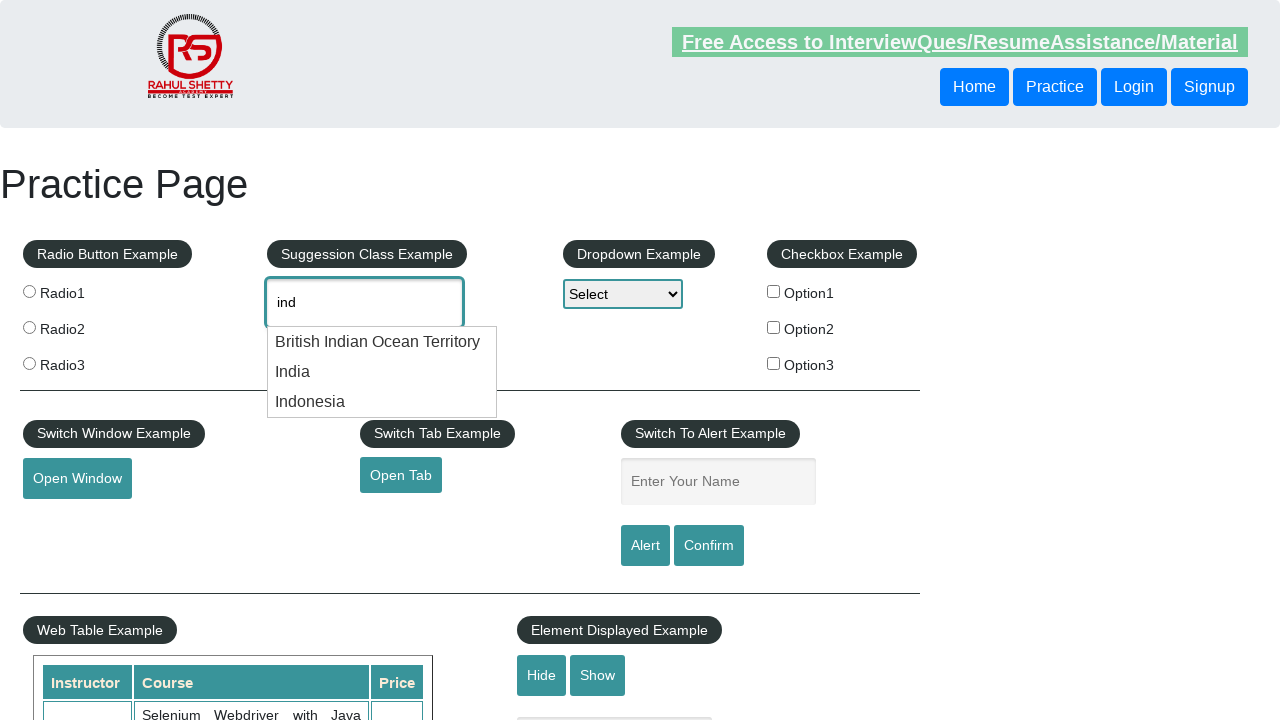

Selected 'India' from autocomplete suggestions at (382, 372) on .ui-menu-item-wrapper >> nth=1
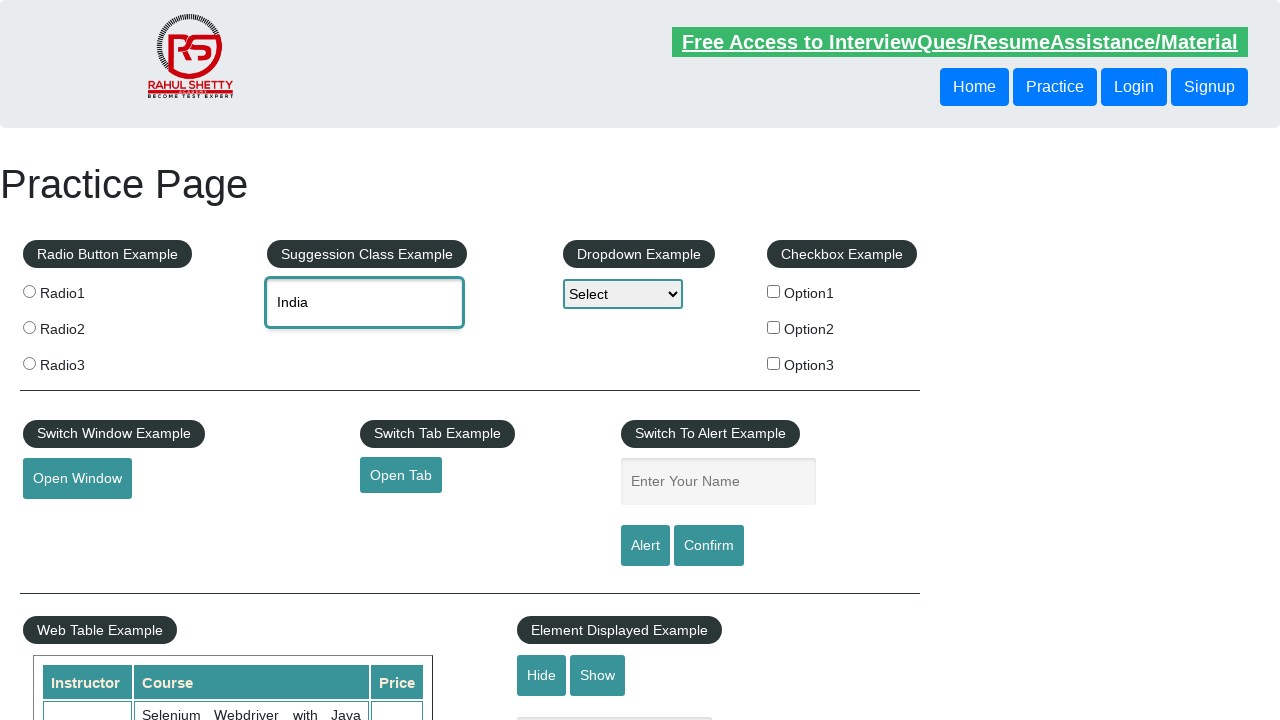

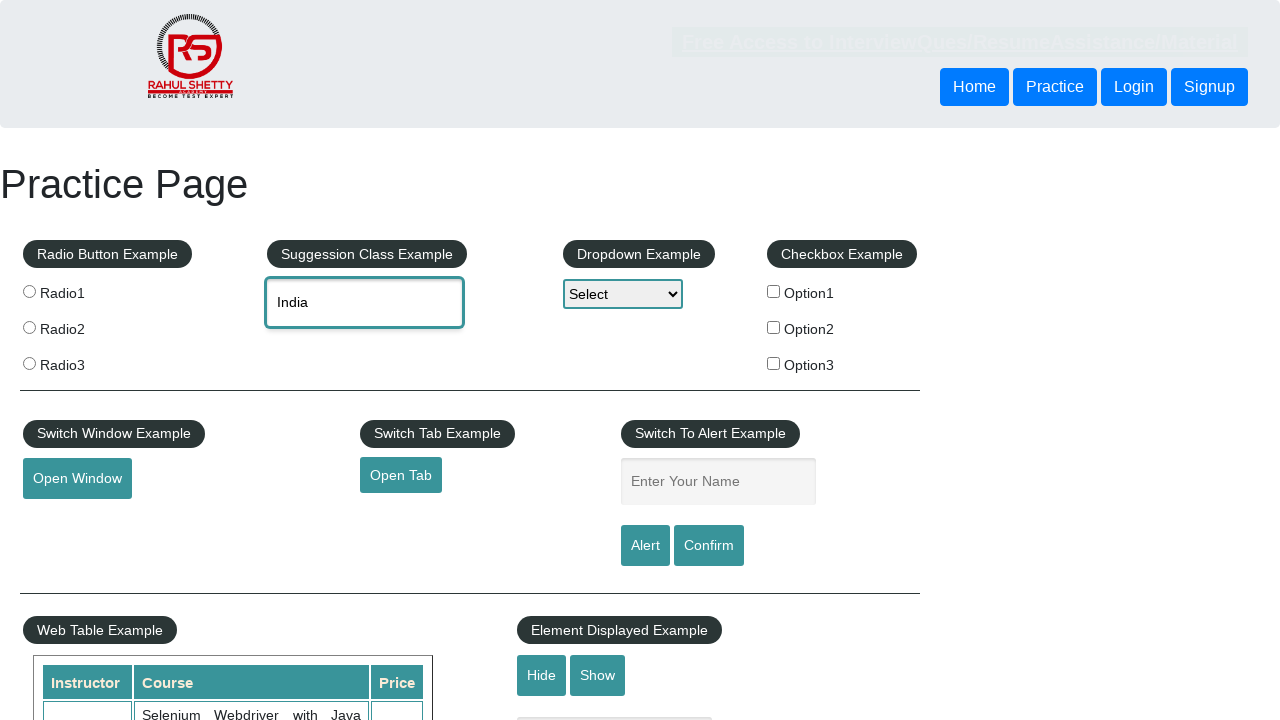